Tests the Eurofins Genomics homepage by verifying the page title and entering text into the search field

Starting URL: https://uat.eurofinsgenomics.com/en/home.aspx?forcerecommendation=false

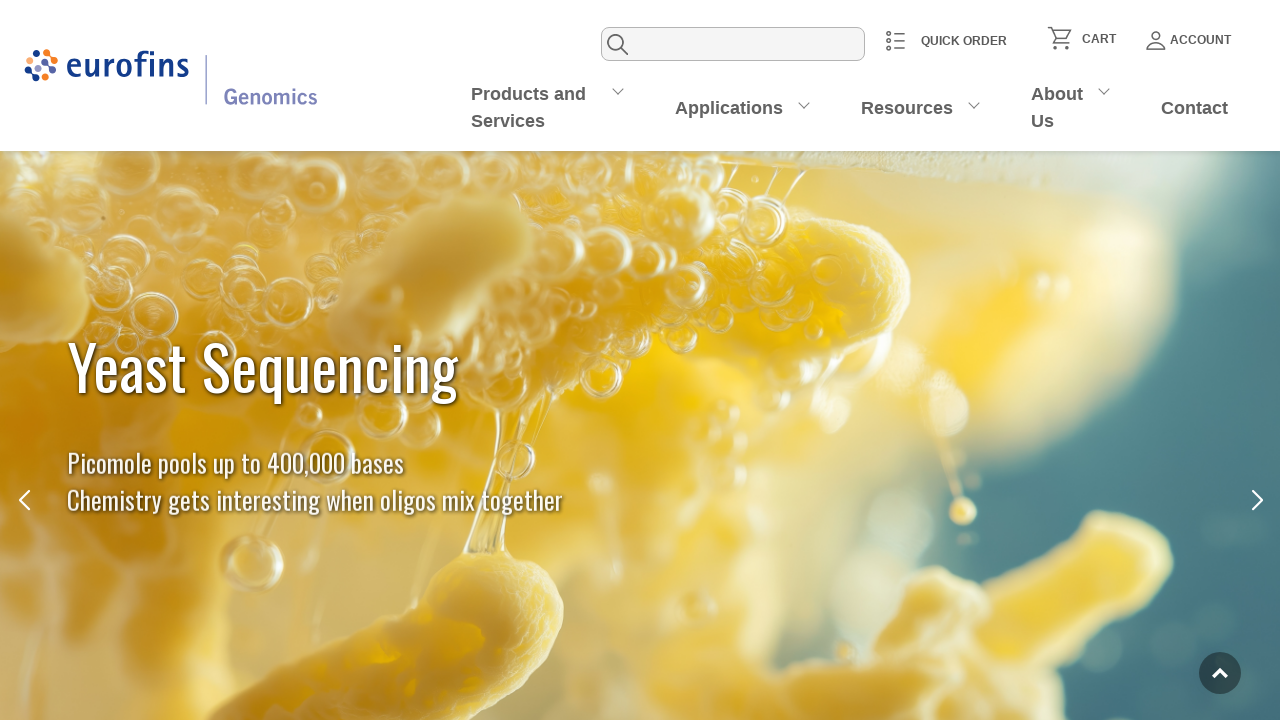

Retrieved page title
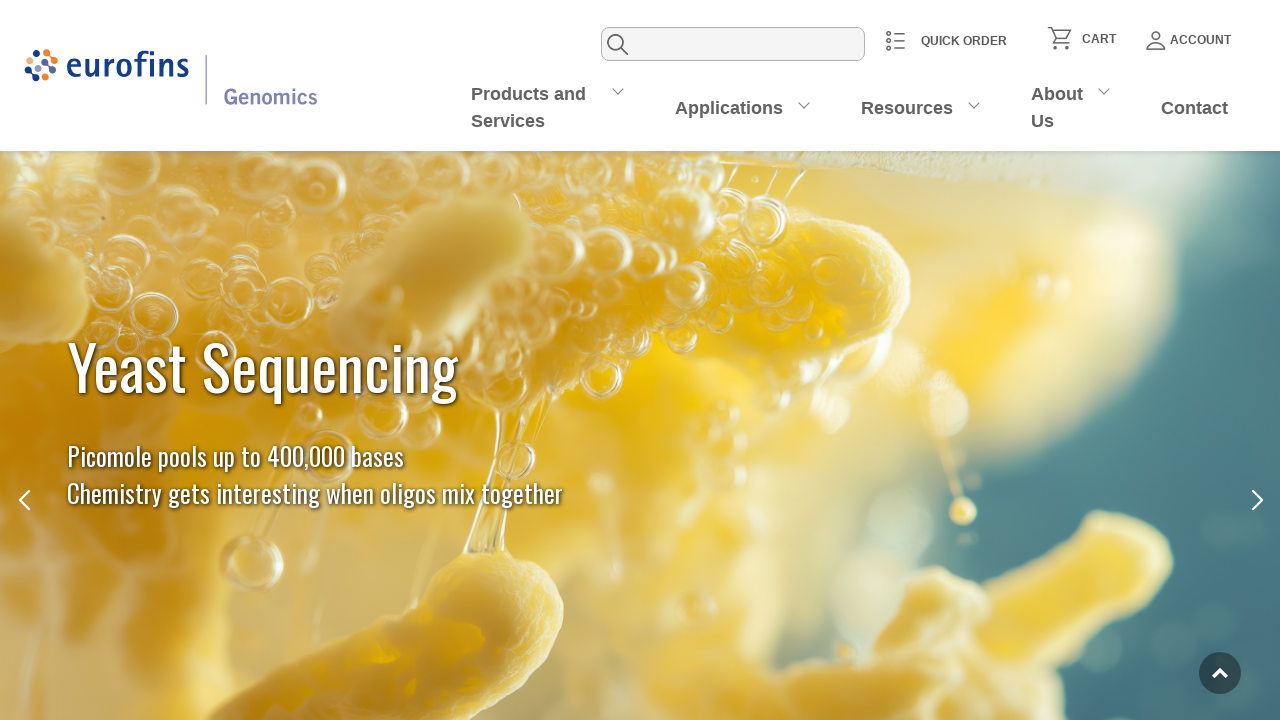

Verified page title contains 'Eurofins'
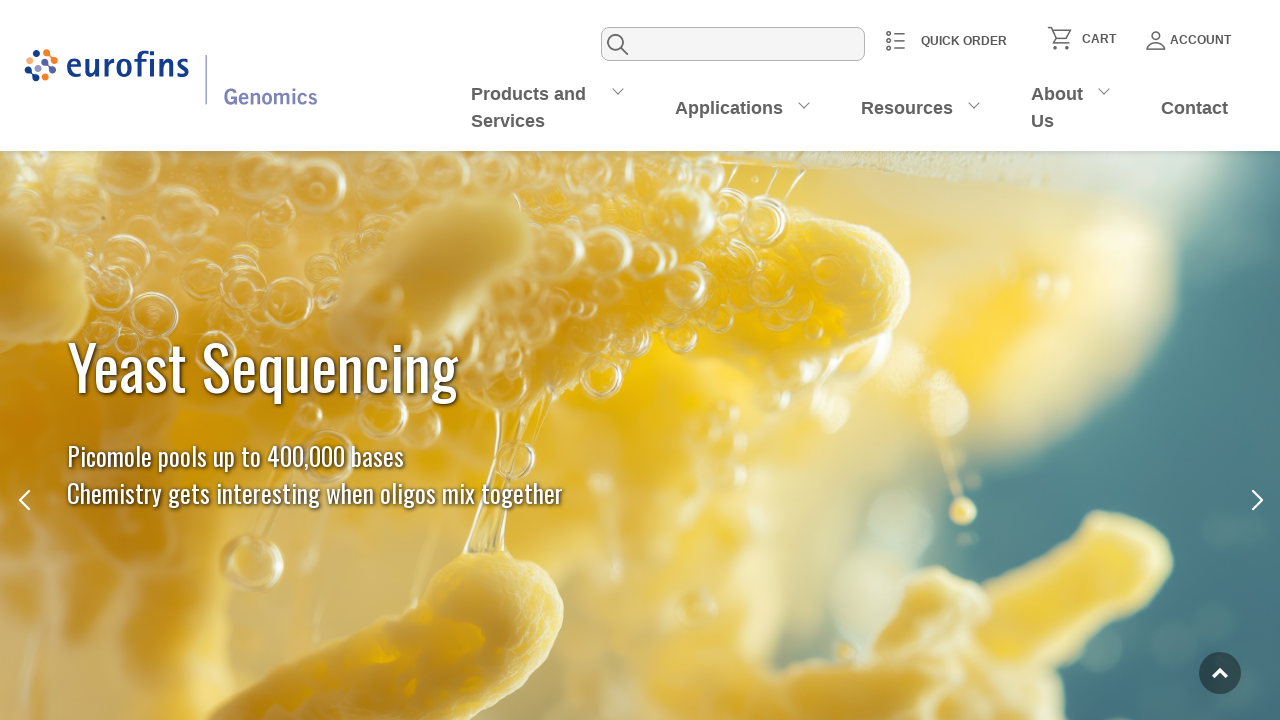

Entered 'Hii' into the search field on .search-field
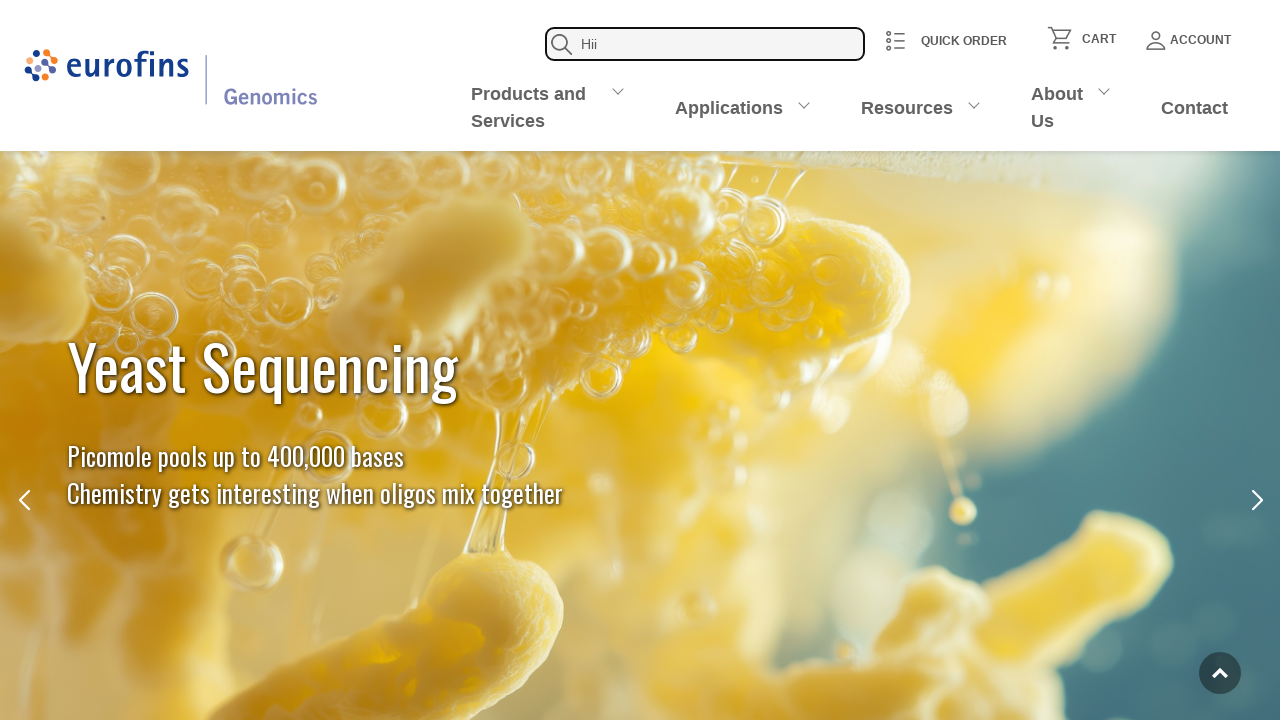

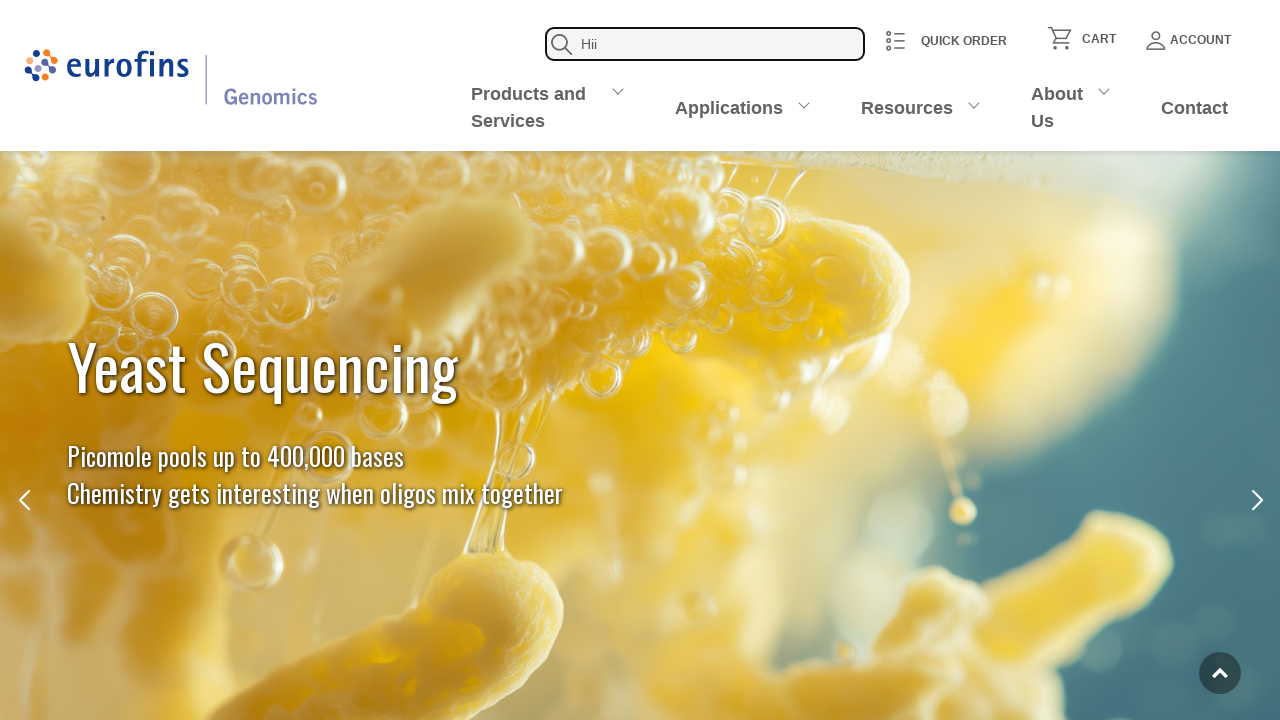